Tests auto-suggest dropdown functionality by typing a partial country name and selecting "India" from the suggestions

Starting URL: https://rahulshettyacademy.com/dropdownsPractise/

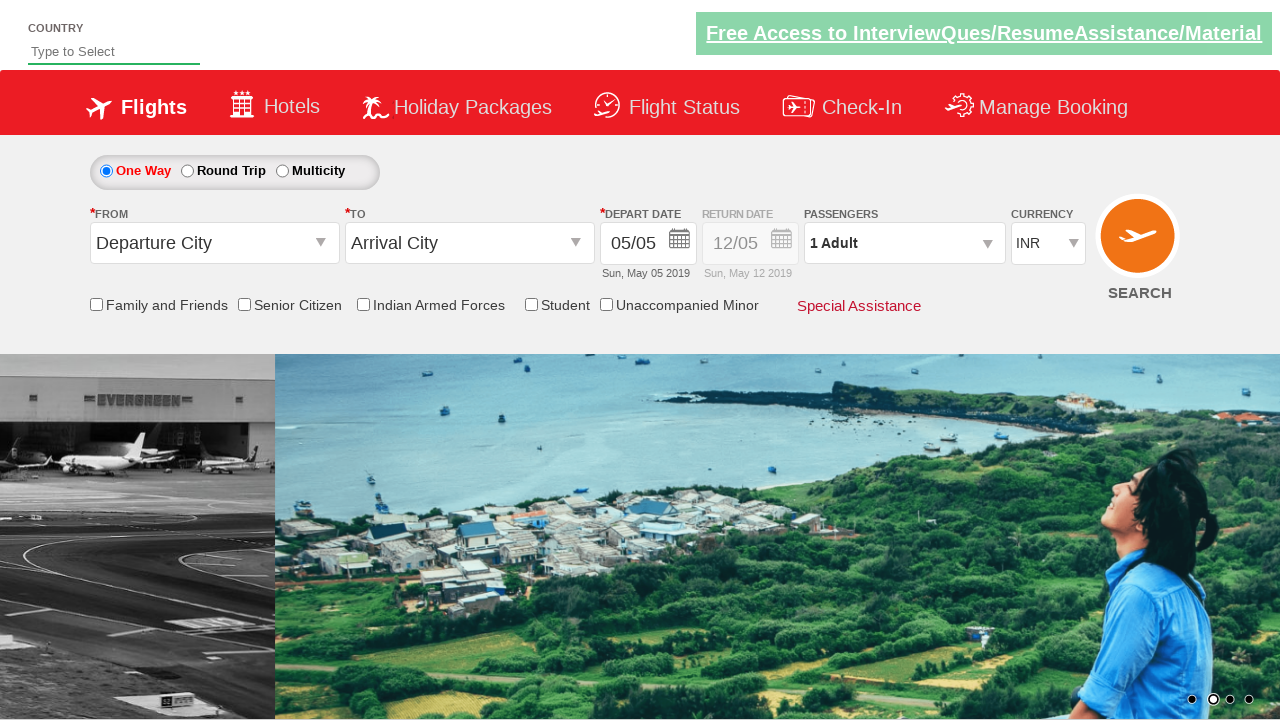

Typed 'ind' in the auto-suggest field on #autosuggest
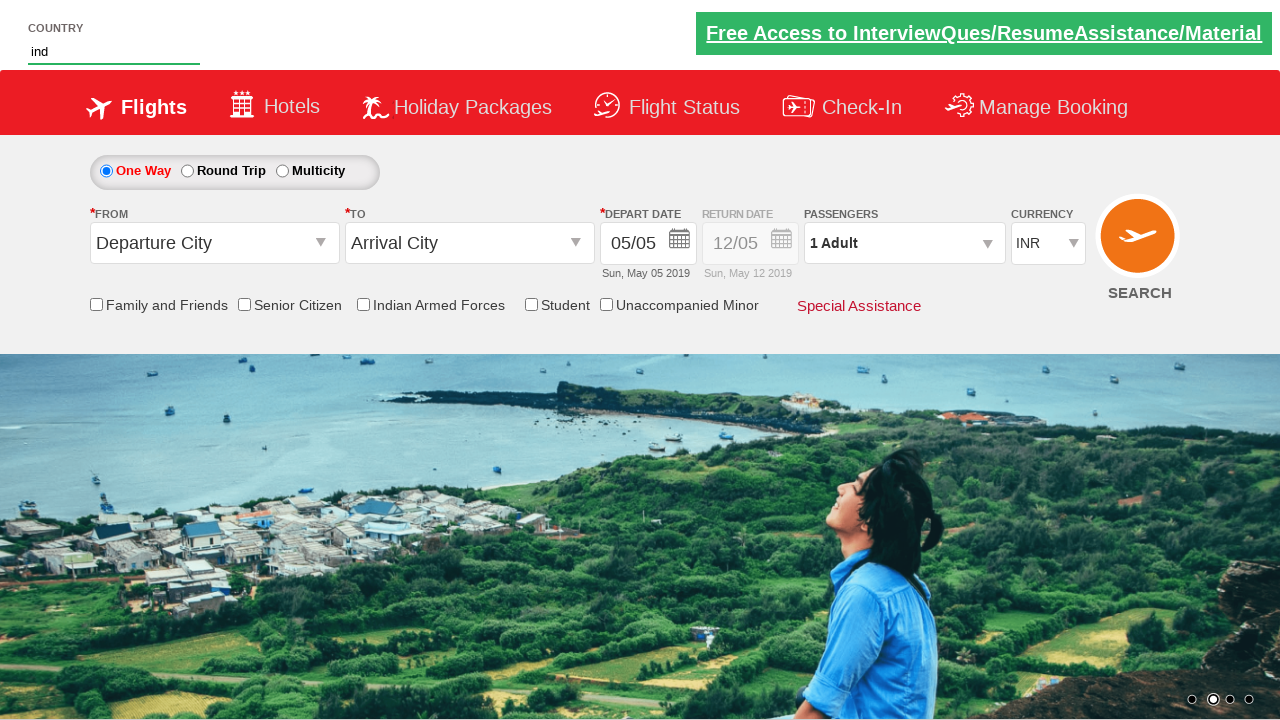

Auto-suggest dropdown suggestions appeared
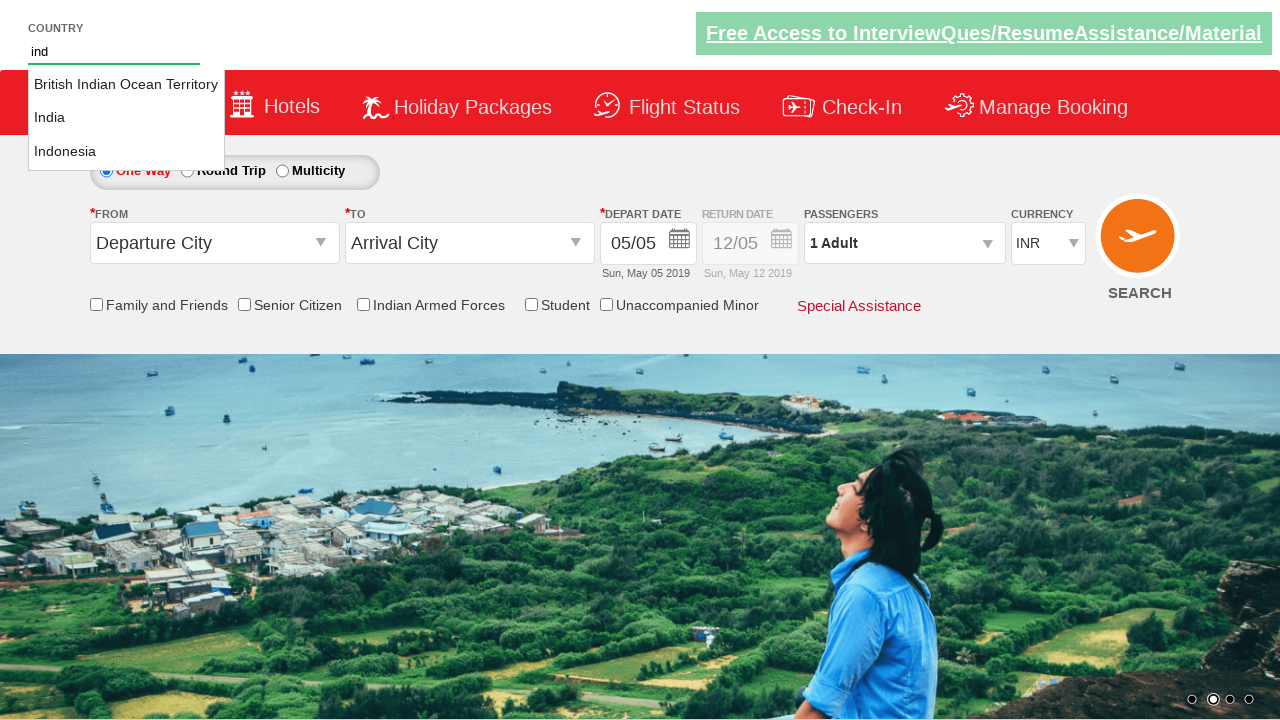

Selected 'India' from the auto-suggest dropdown at (126, 118) on li.ui-menu-item a:text-is('India')
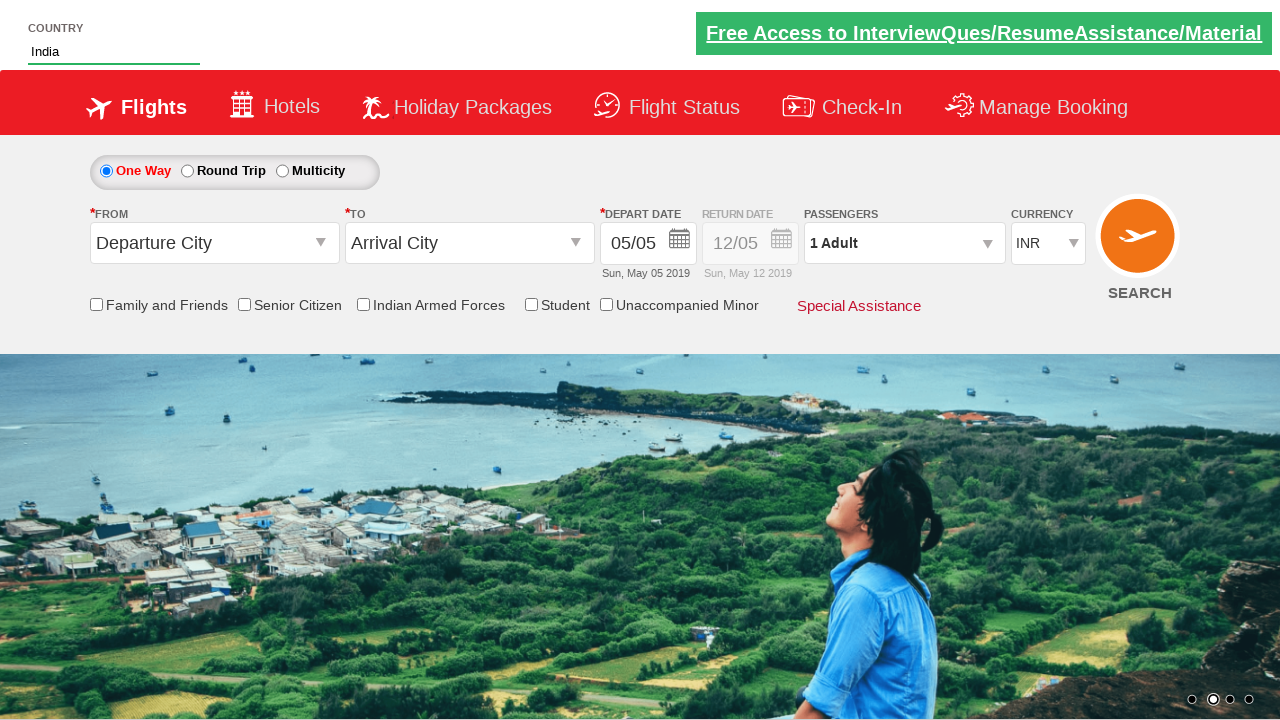

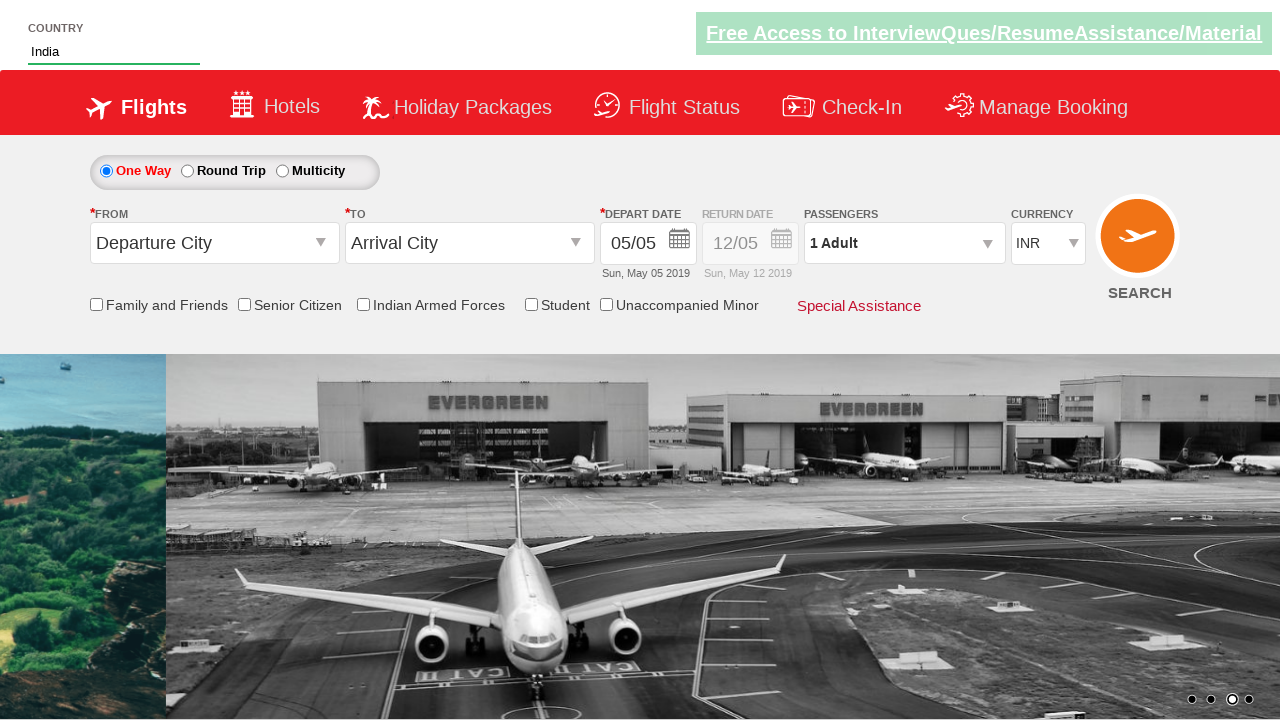